Tests that the currently applied filter link is highlighted with selected class

Starting URL: https://demo.playwright.dev/todomvc

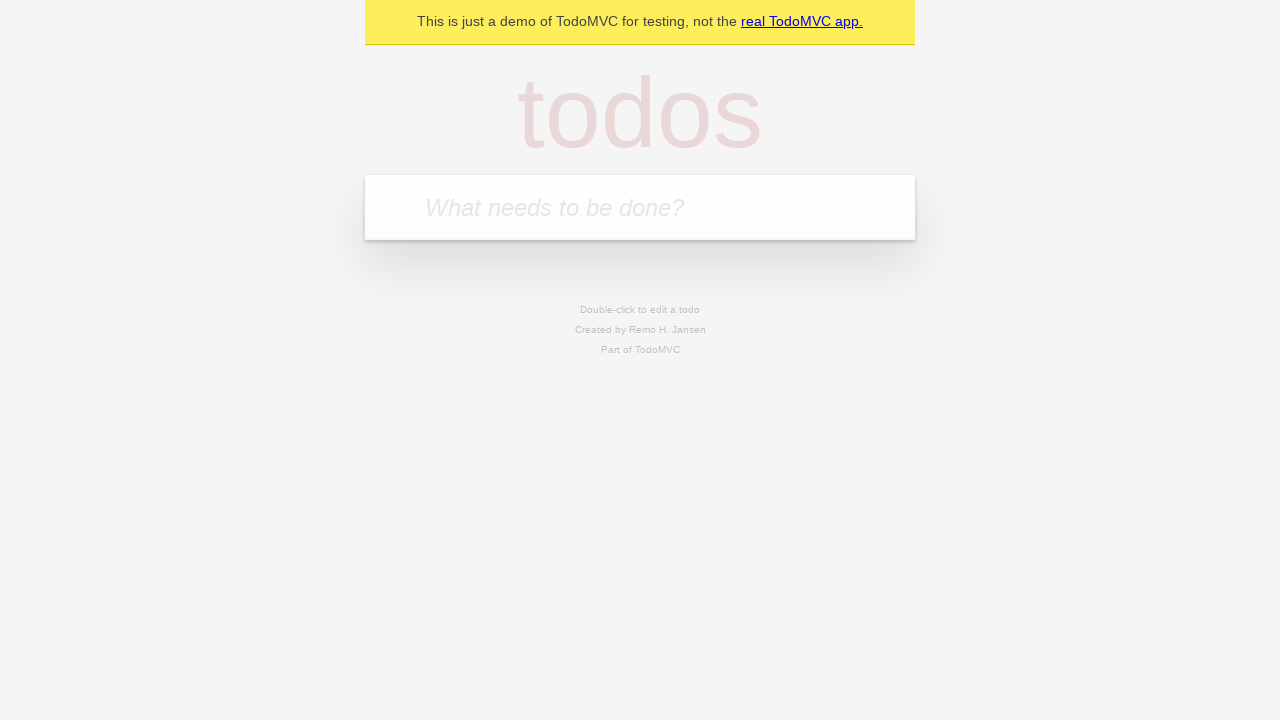

Located the 'What needs to be done?' input field
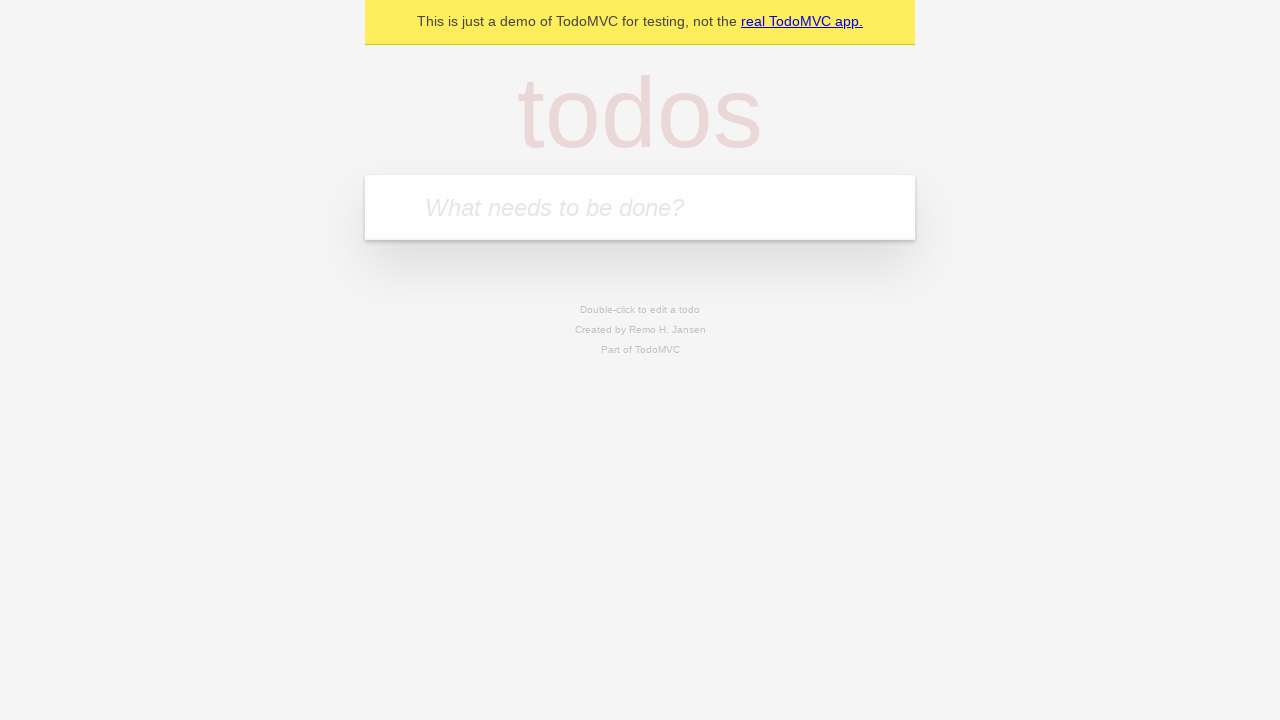

Filled first todo: 'buy some cheese' on internal:attr=[placeholder="What needs to be done?"i]
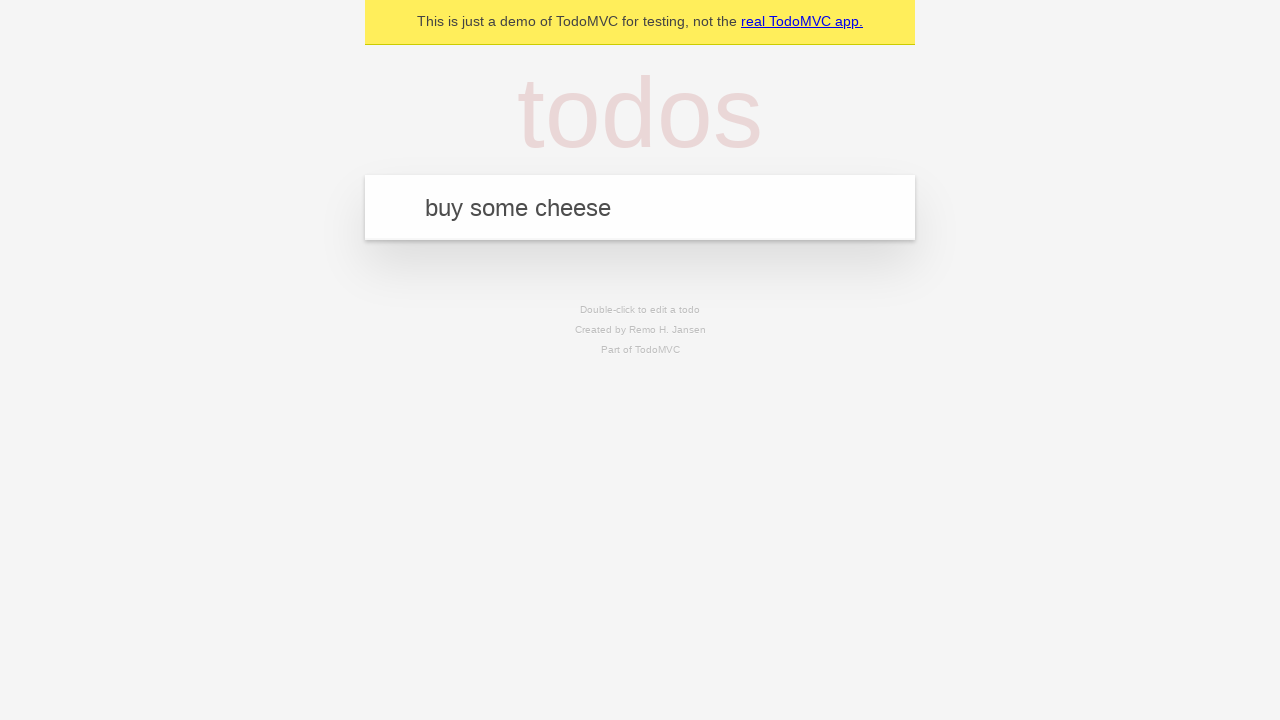

Pressed Enter to add first todo on internal:attr=[placeholder="What needs to be done?"i]
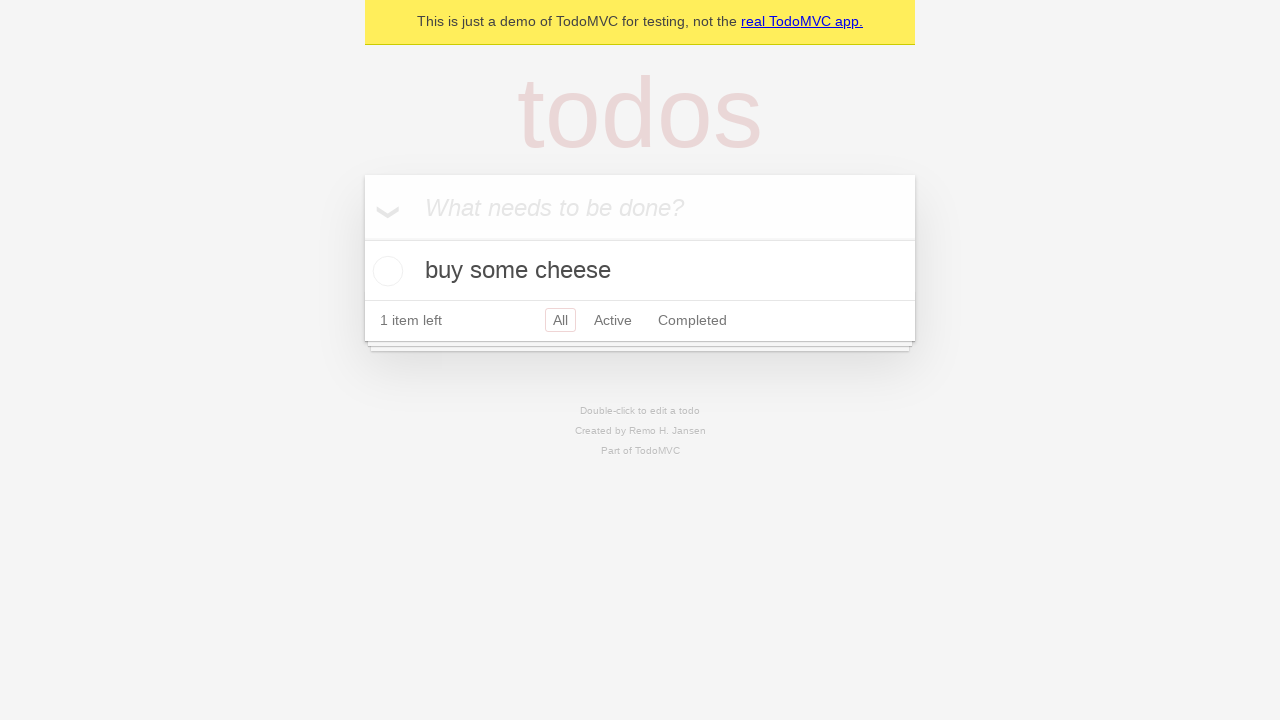

Filled second todo: 'feed the cat' on internal:attr=[placeholder="What needs to be done?"i]
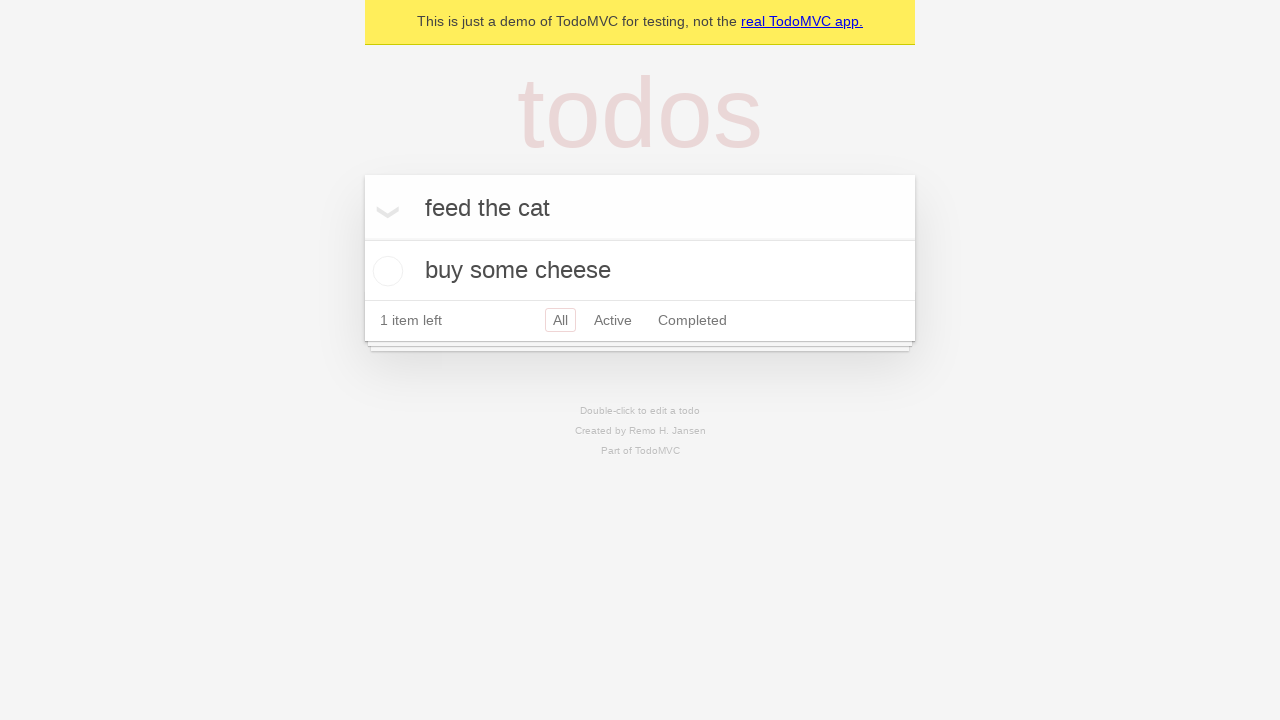

Pressed Enter to add second todo on internal:attr=[placeholder="What needs to be done?"i]
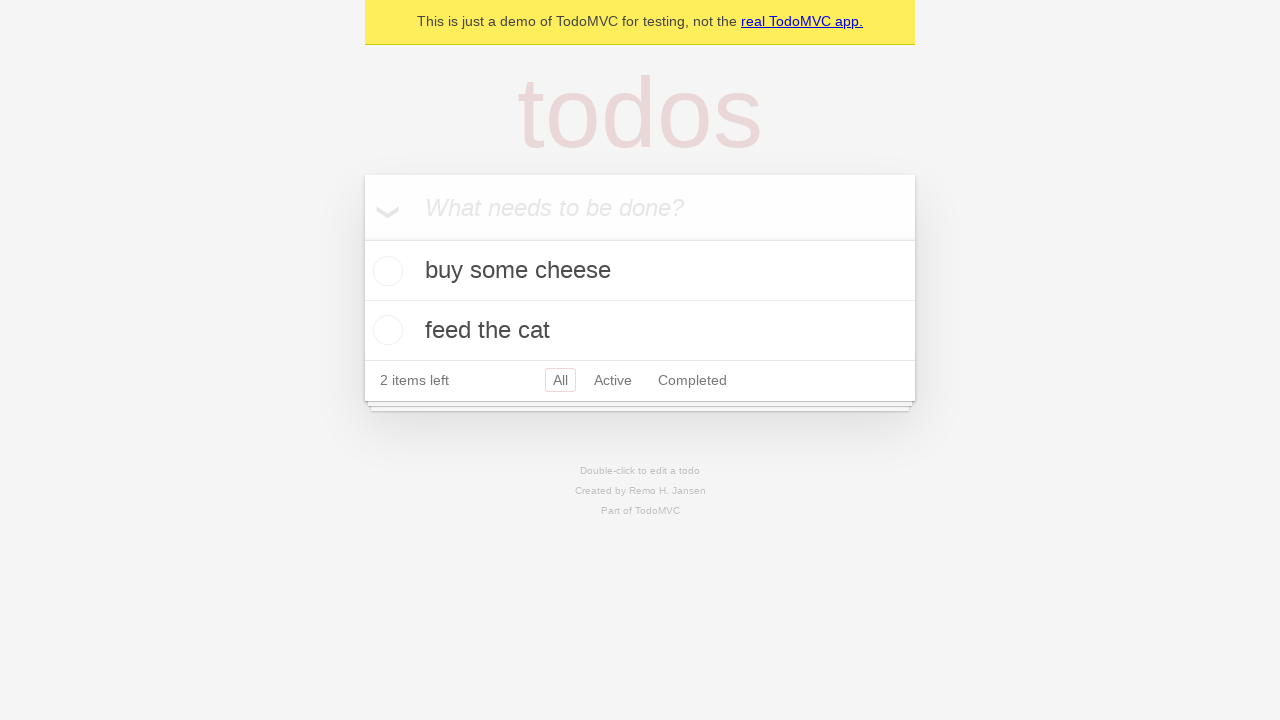

Filled third todo: 'book a doctors appointment' on internal:attr=[placeholder="What needs to be done?"i]
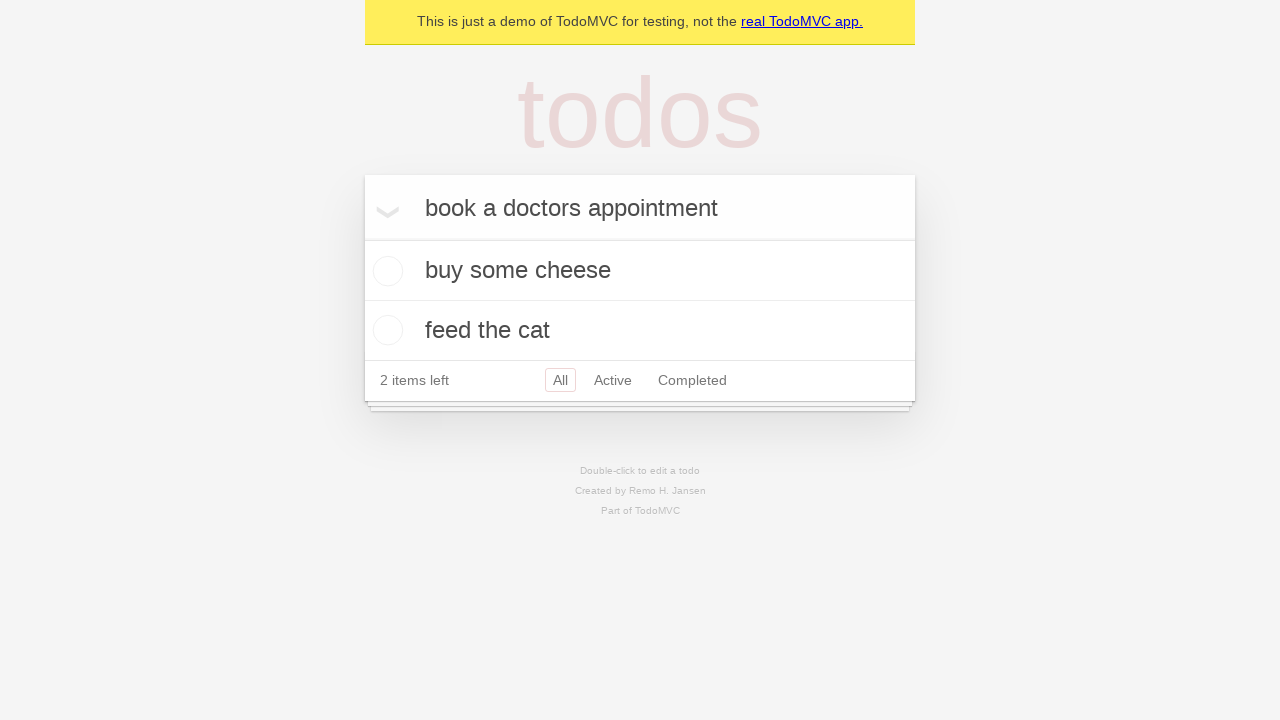

Pressed Enter to add third todo on internal:attr=[placeholder="What needs to be done?"i]
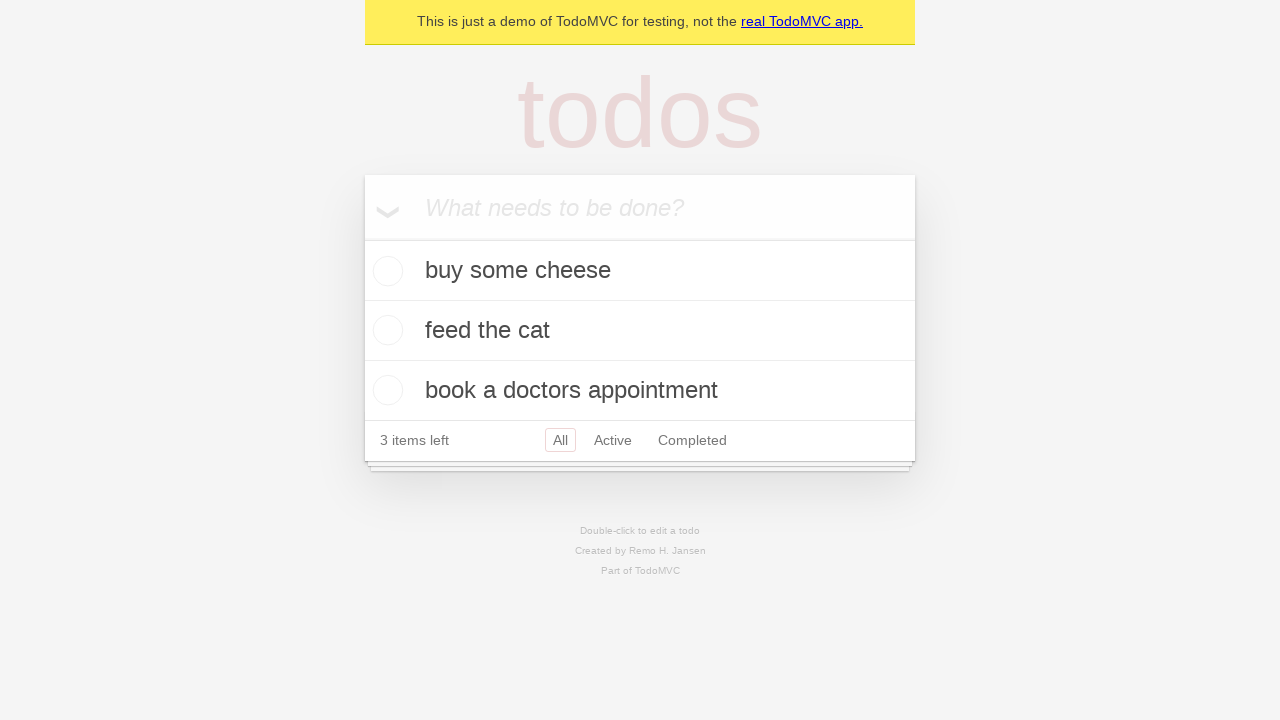

Verified all 3 todo items were added
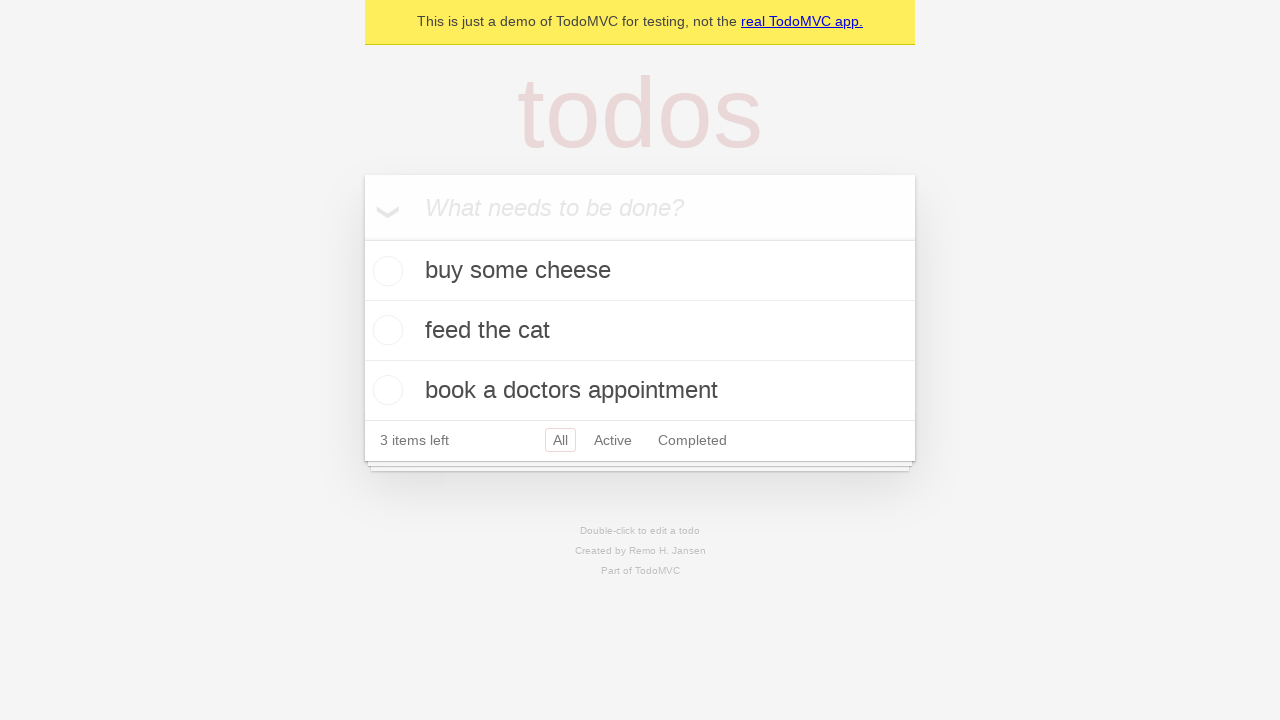

Located the 'Active' filter link
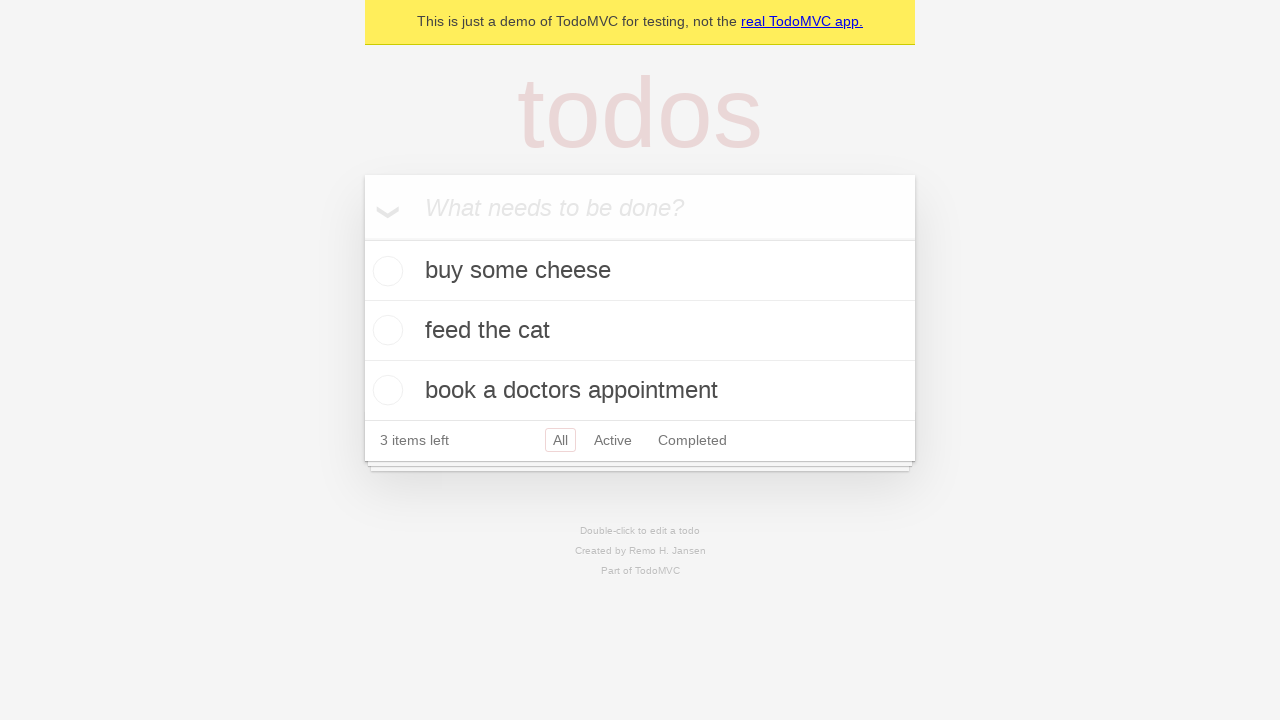

Located the 'Completed' filter link
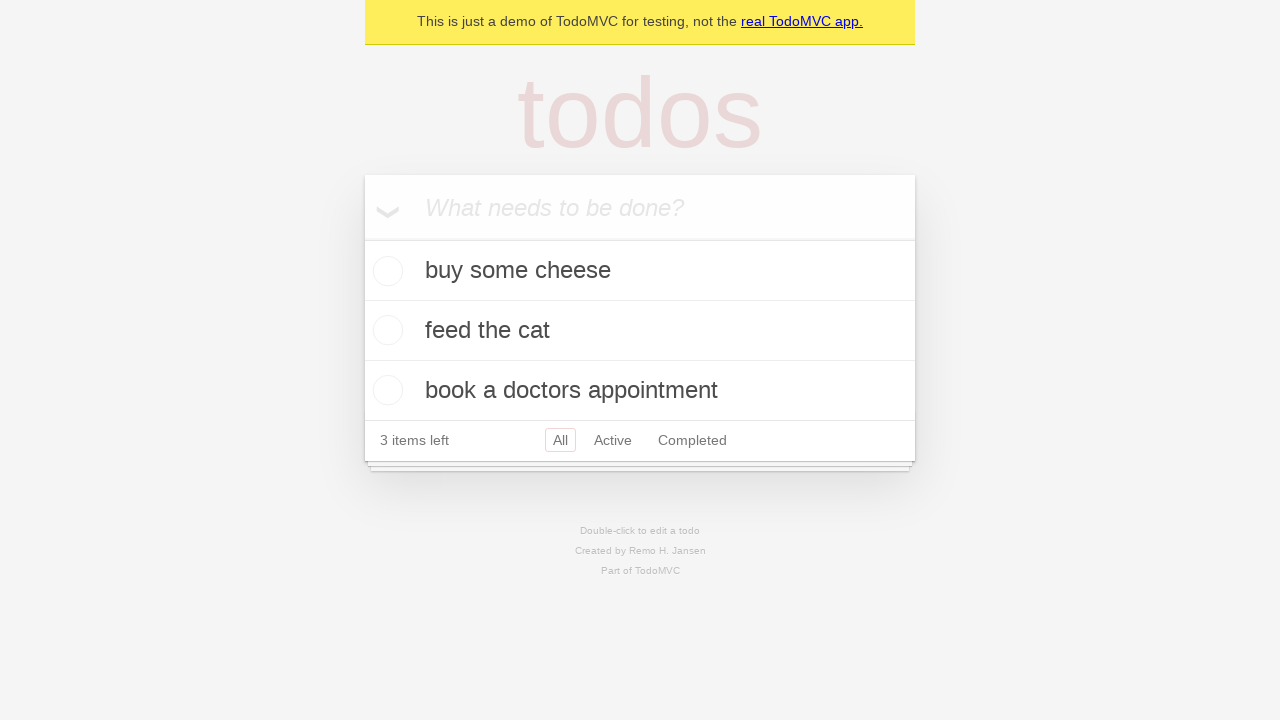

Clicked the 'Active' filter at (613, 440) on internal:role=link[name="Active"i]
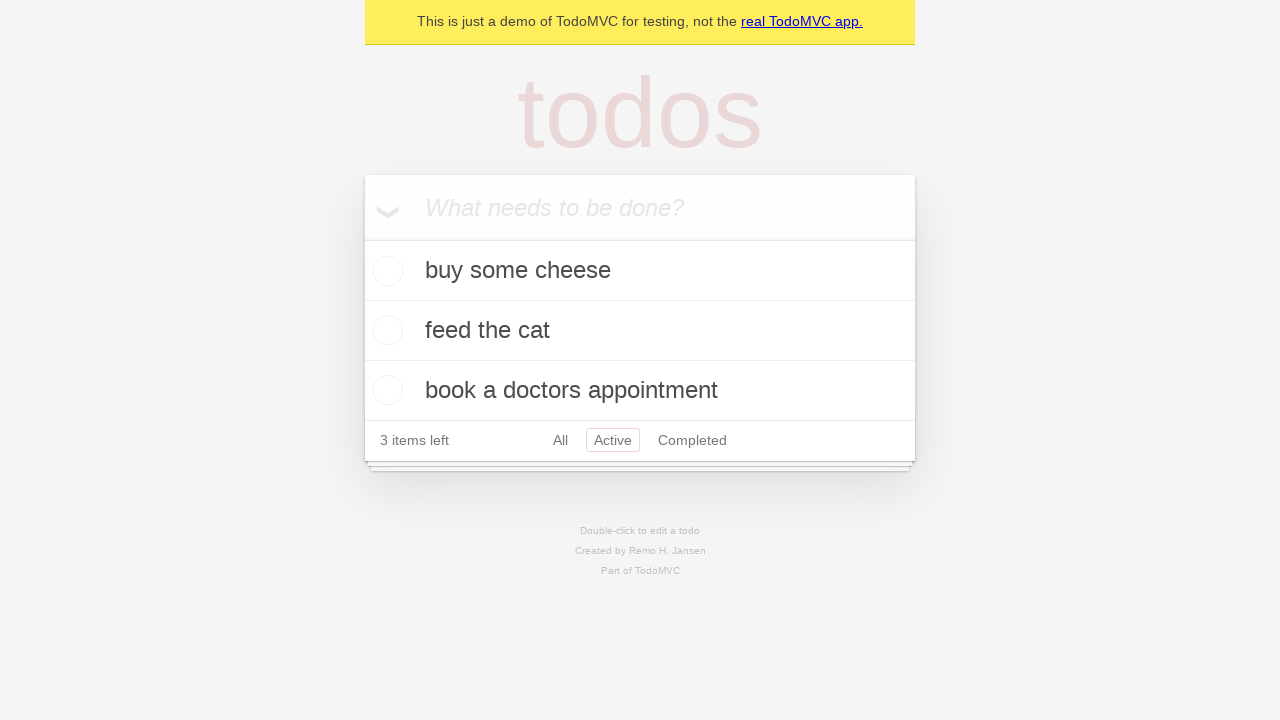

Verified 'Active' filter is now highlighted with selected class
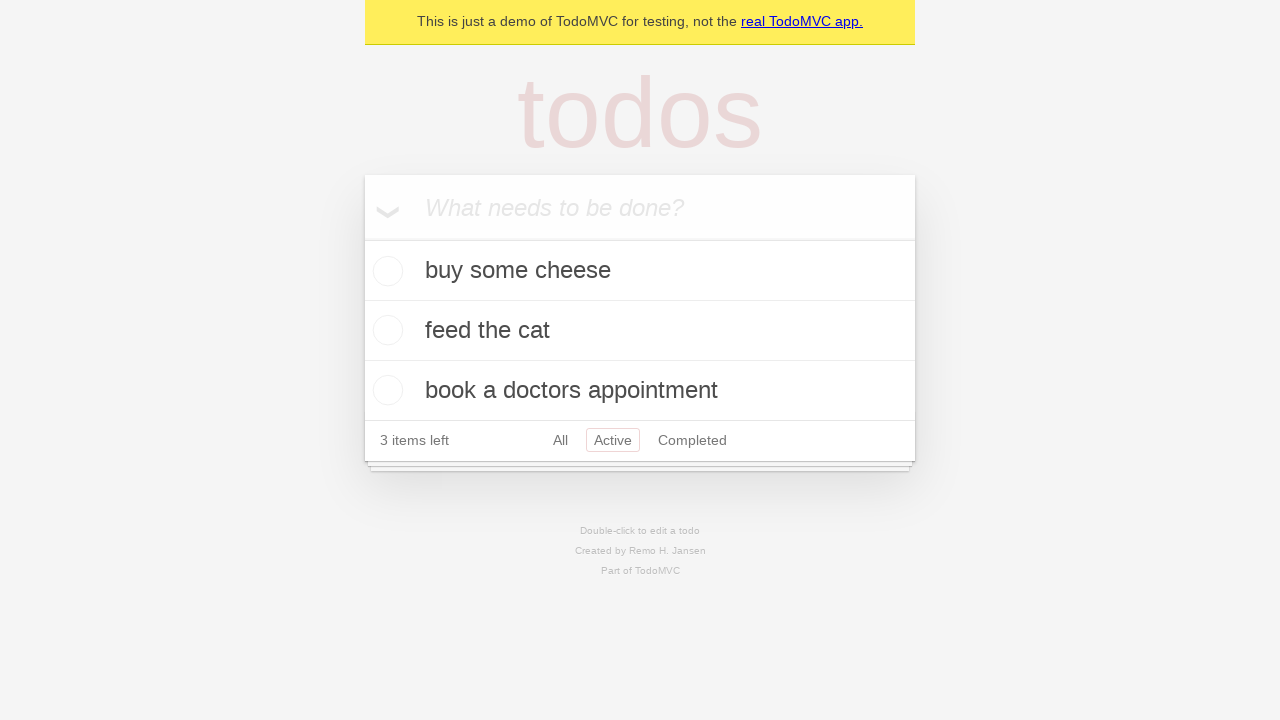

Clicked the 'Completed' filter at (692, 440) on internal:role=link[name="Completed"i]
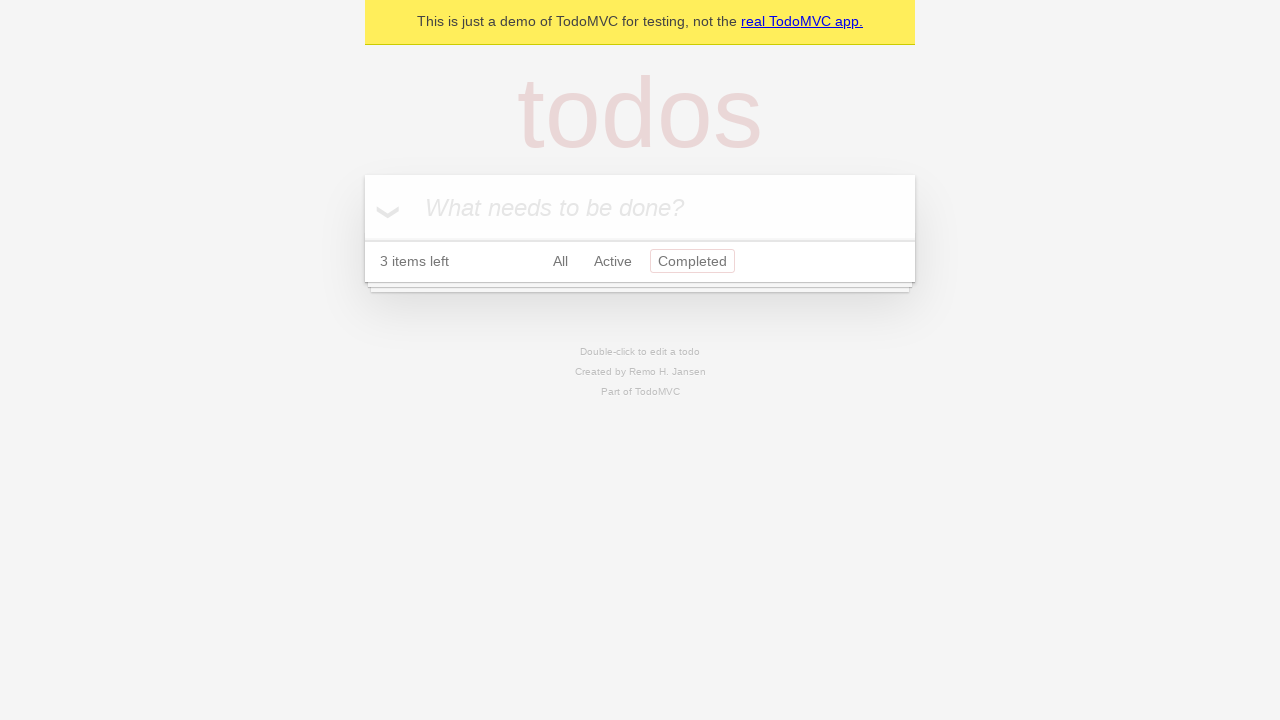

Verified 'Completed' filter is now highlighted with selected class
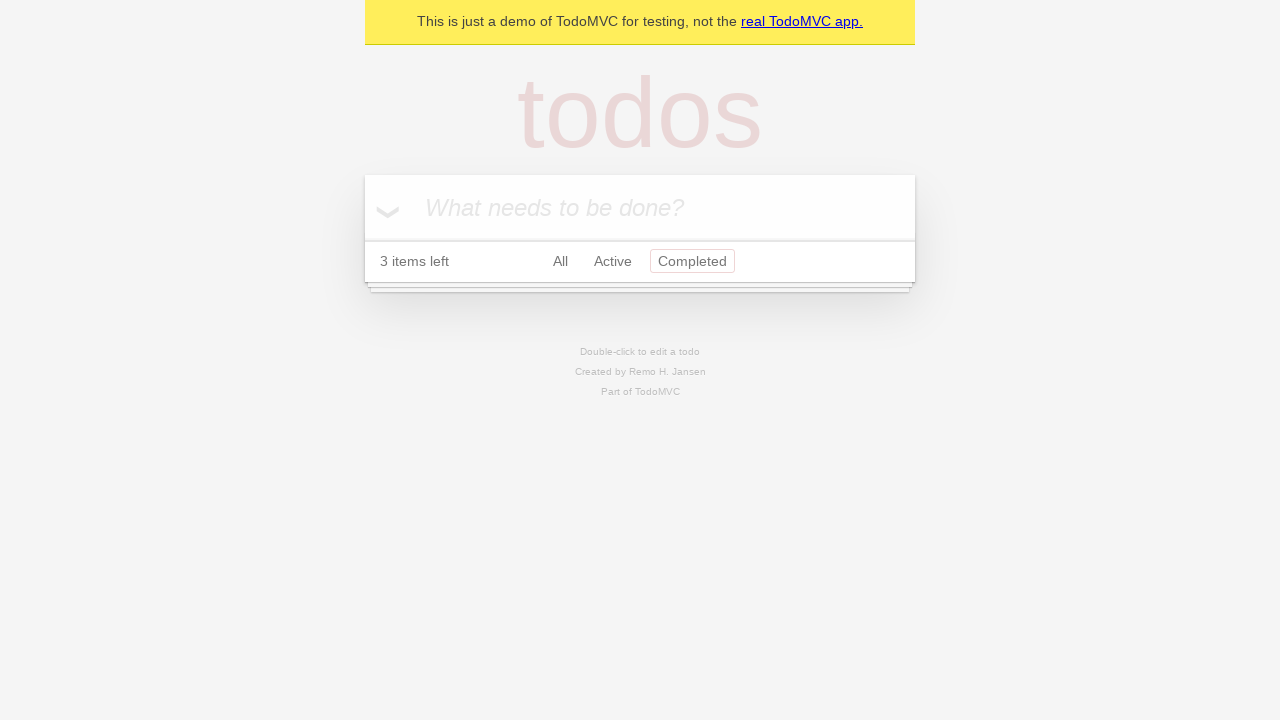

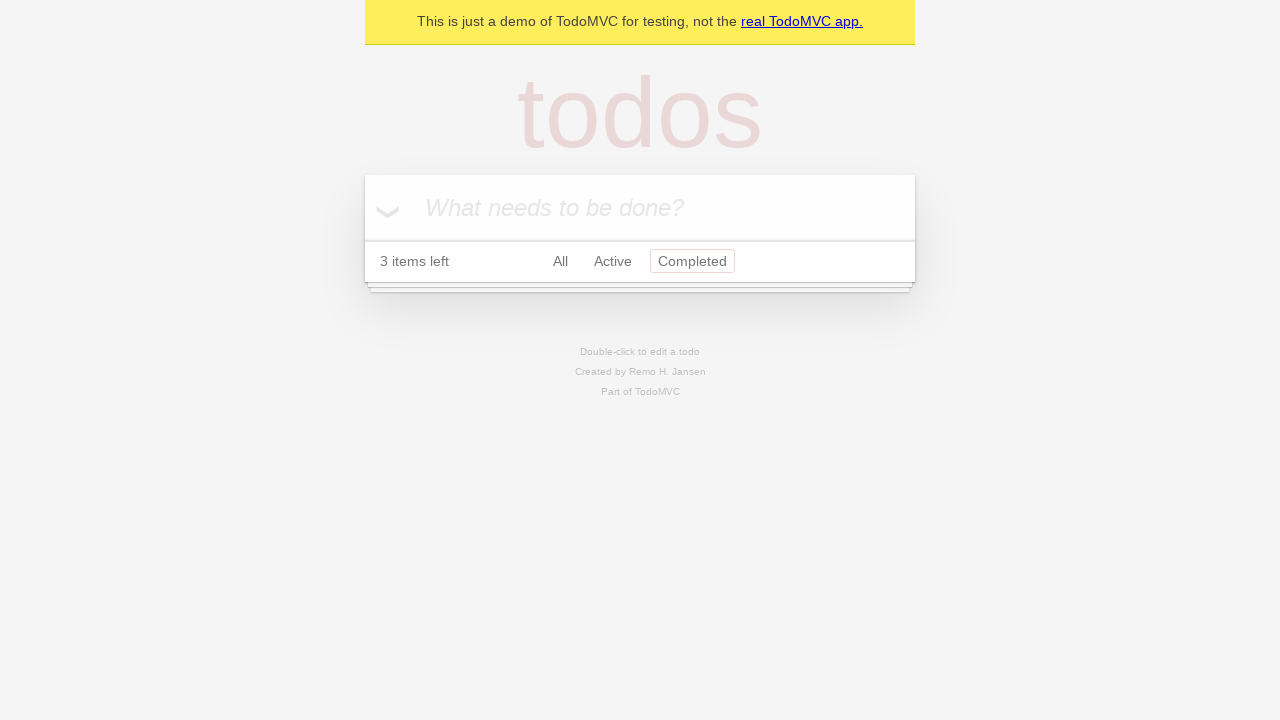